Verifies that the "Select Question" label is present after opening the drop us a line section

Starting URL: https://www.mobicip.com/support

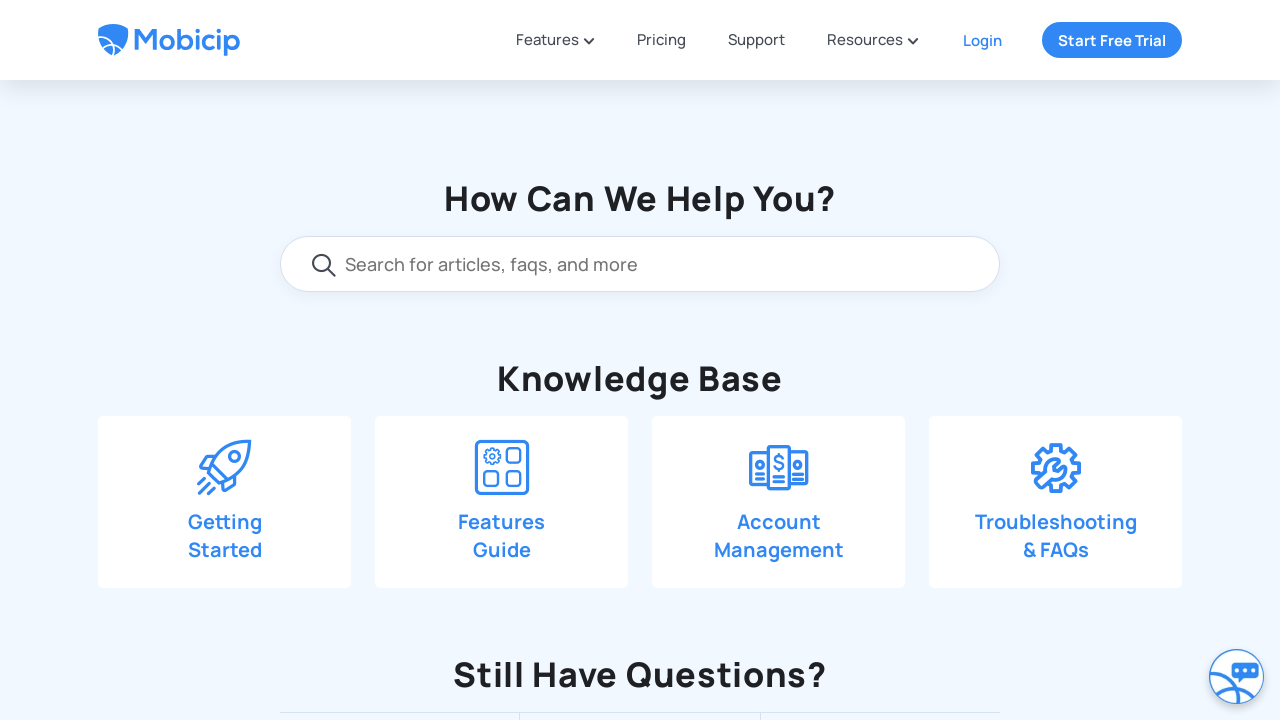

Scrolled down 550 pixels to reveal contact form section
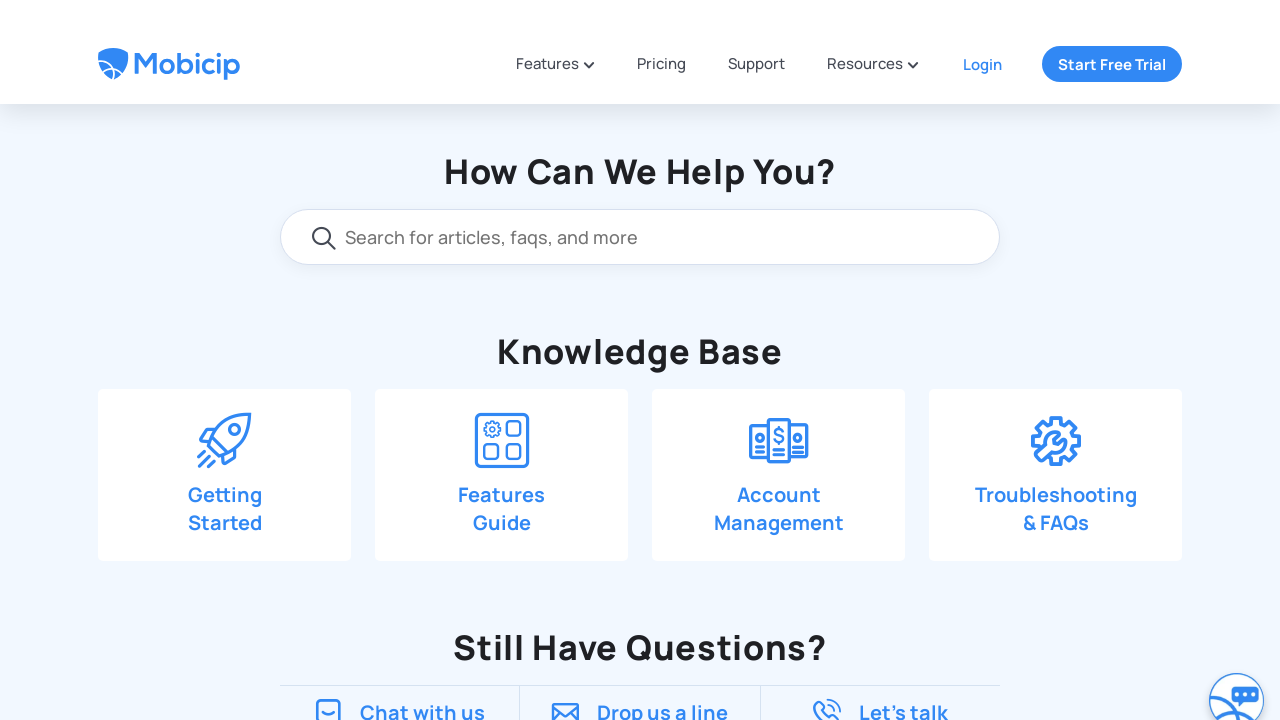

Clicked 'Drop us a line' button to open contact form at (663, 190) on xpath=//span[text()='Drop us a line']
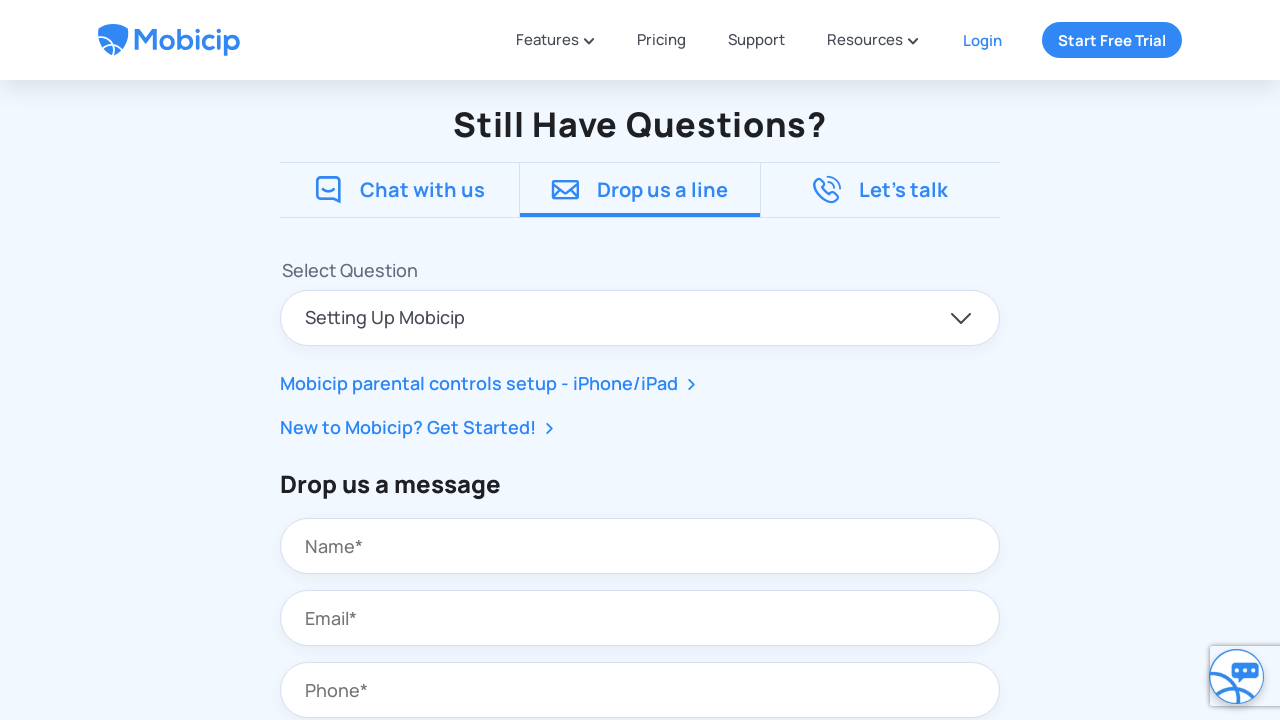

Verified 'Select Question' label is present after opening contact form
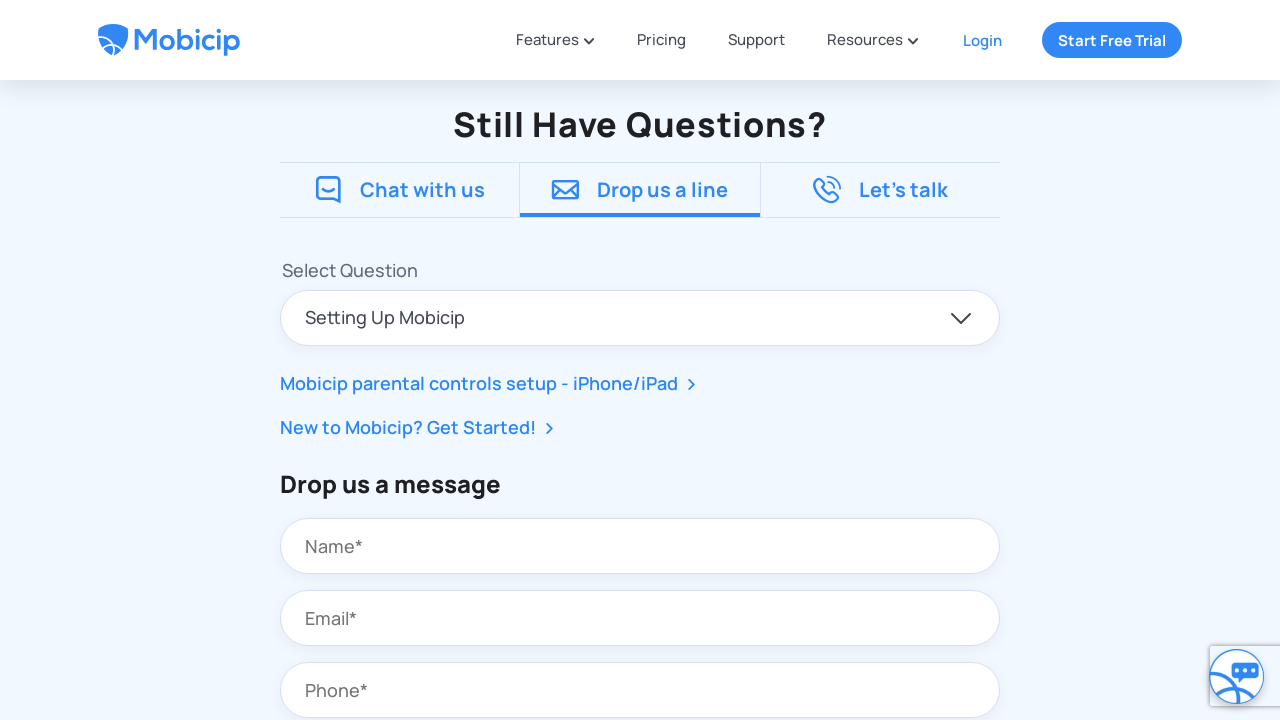

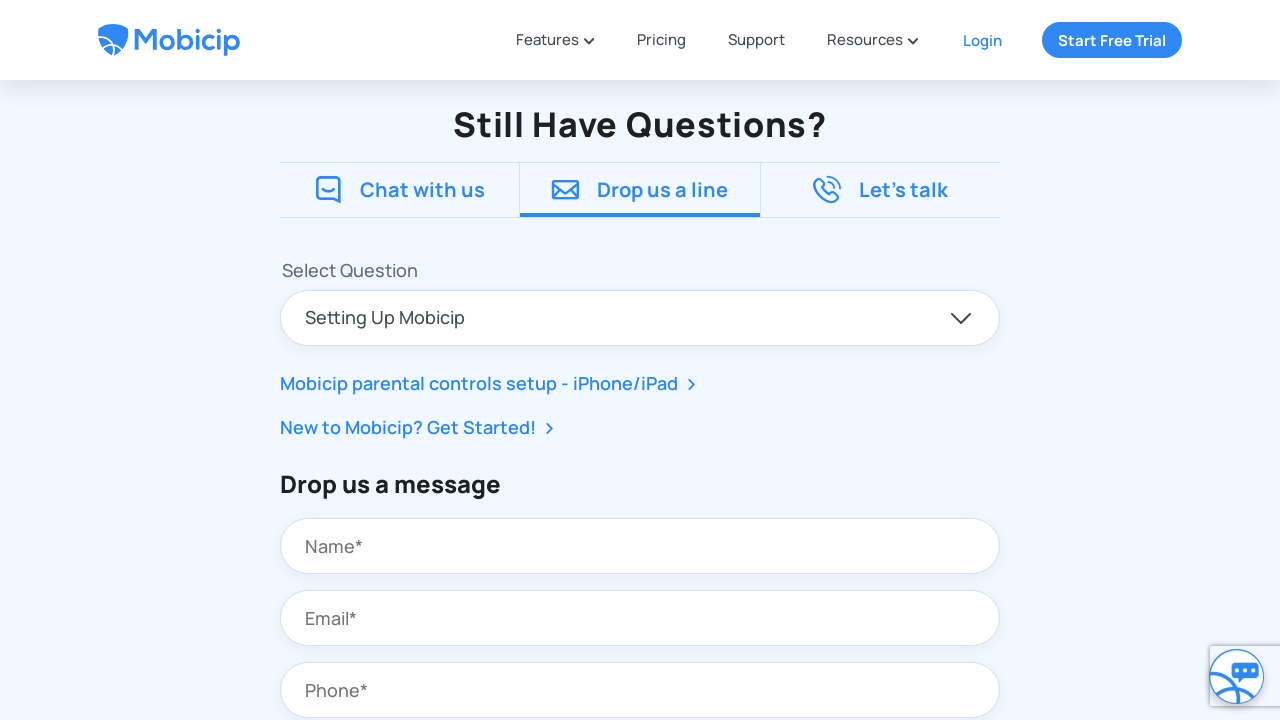